Verifies that the company branding logo is displayed on the OrangeHRM login page

Starting URL: https://opensource-demo.orangehrmlive.com/web/index.php/auth/login

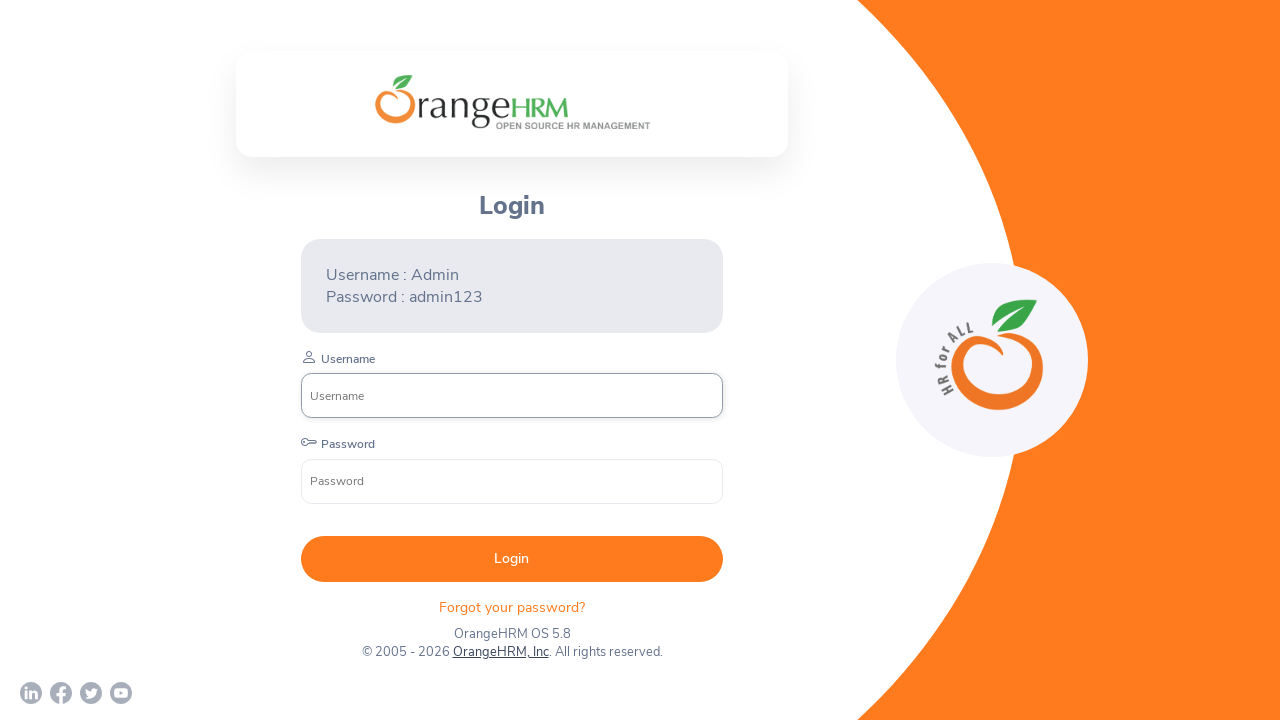

Located company branding logo element
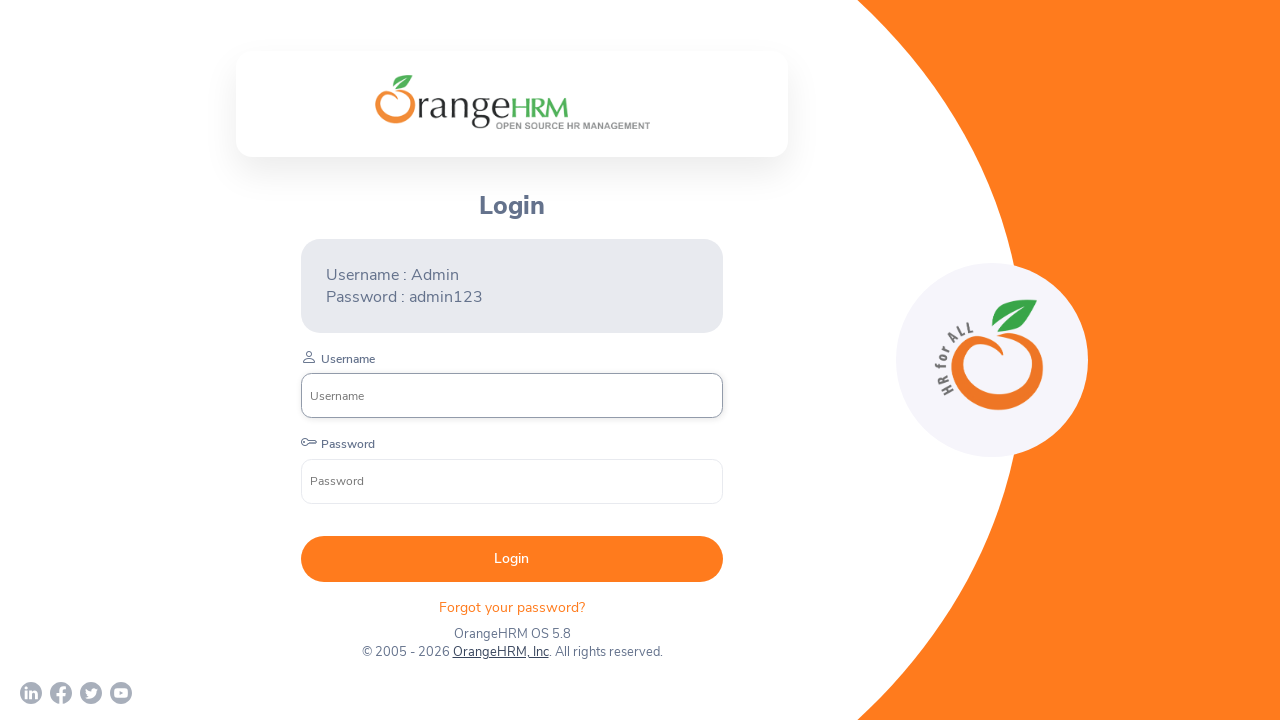

Company branding logo is now visible
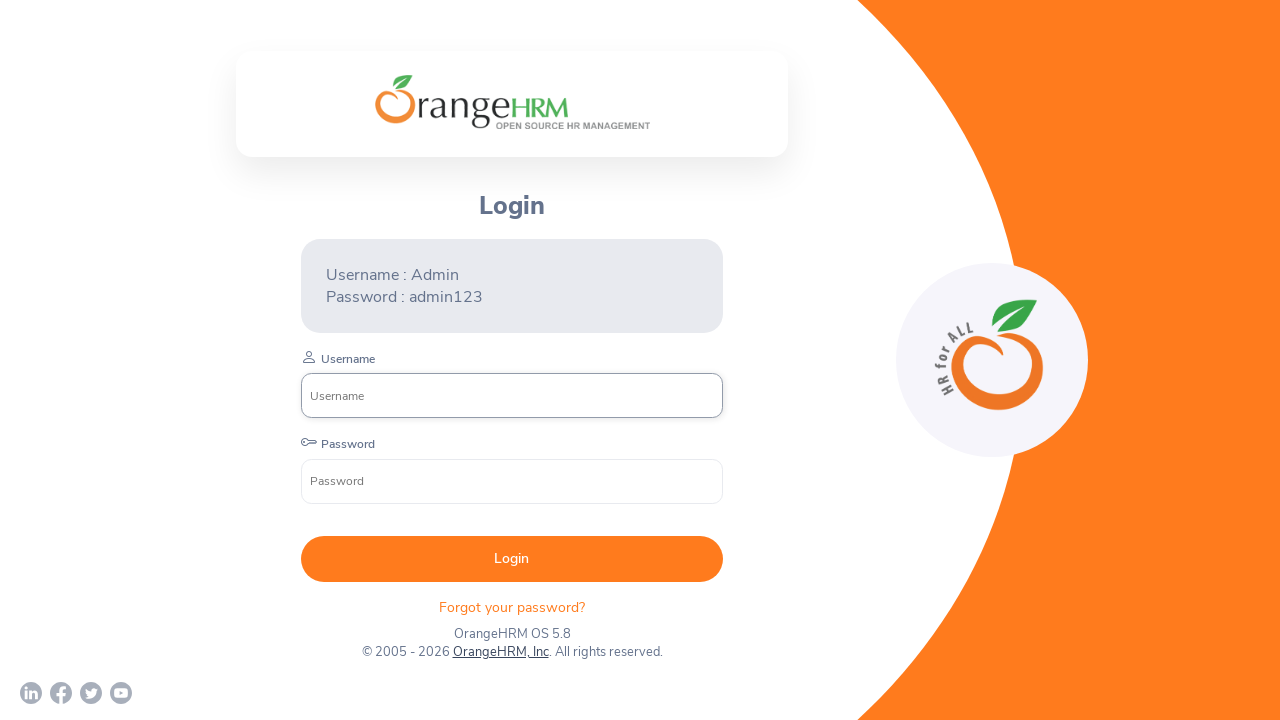

Verified company branding logo is displayed on OrangeHRM login page
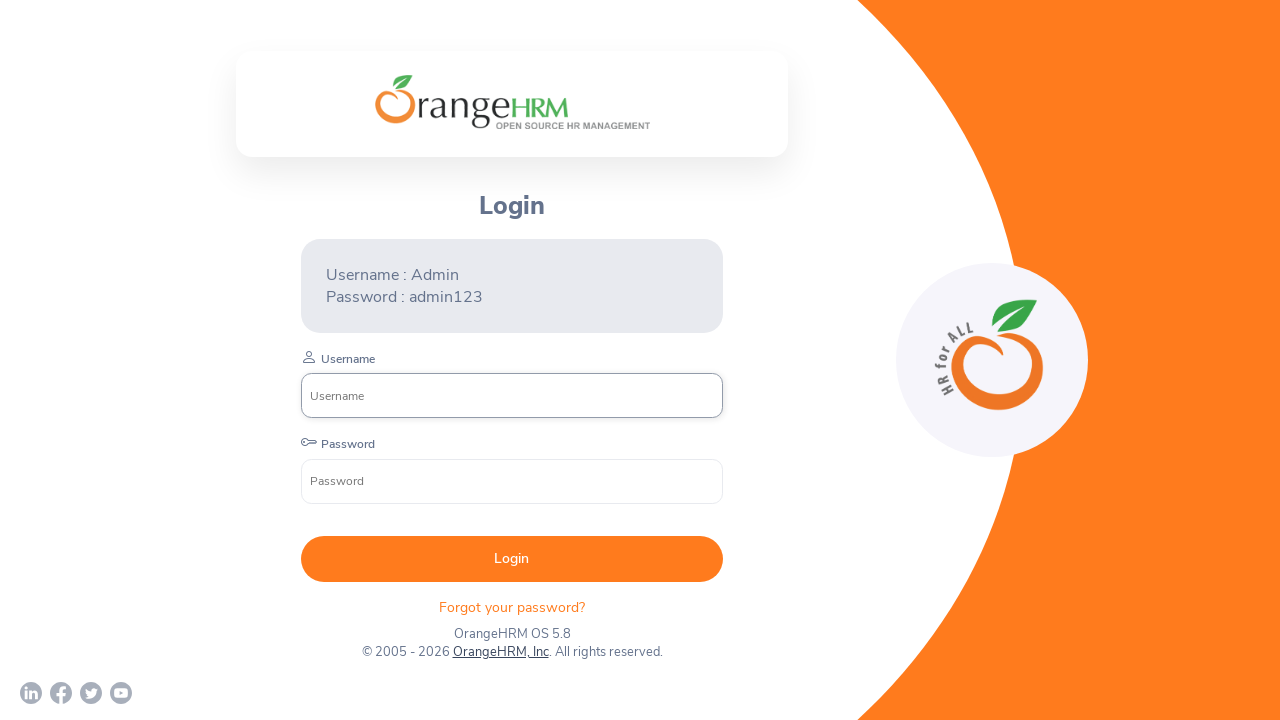

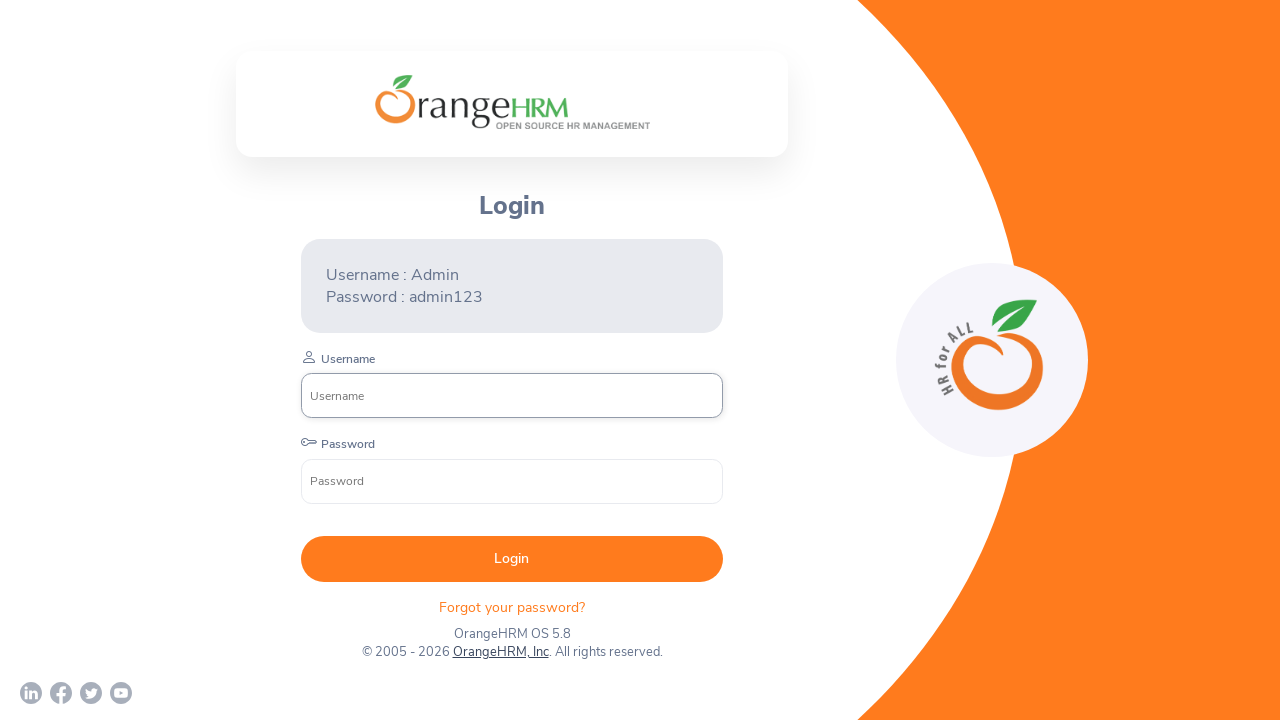